Tests an e-commerce vegetable shopping site by searching for products containing "ca", verifying 4 products are visible, adding items to cart including one by index and one by name (Cashews)

Starting URL: https://www.rahulshettyacademy.com/seleniumPractise/#/

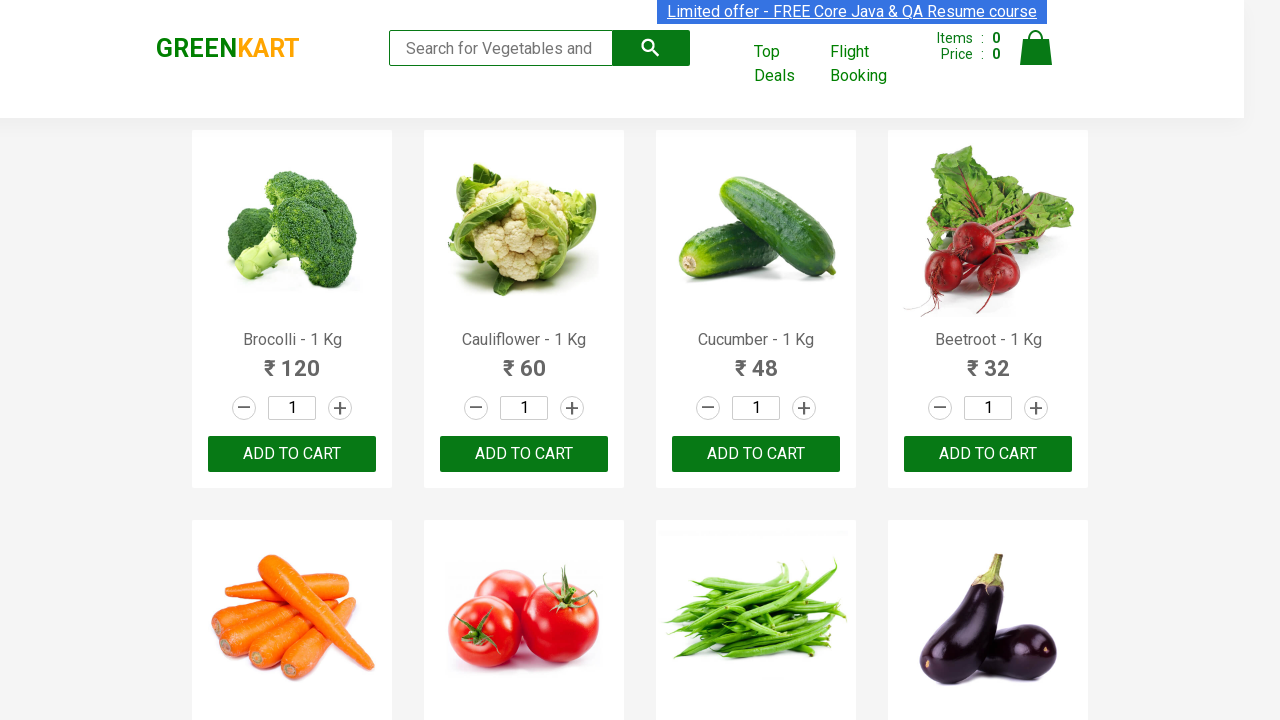

Entered 'ca' in search box to filter products on .search-keyword
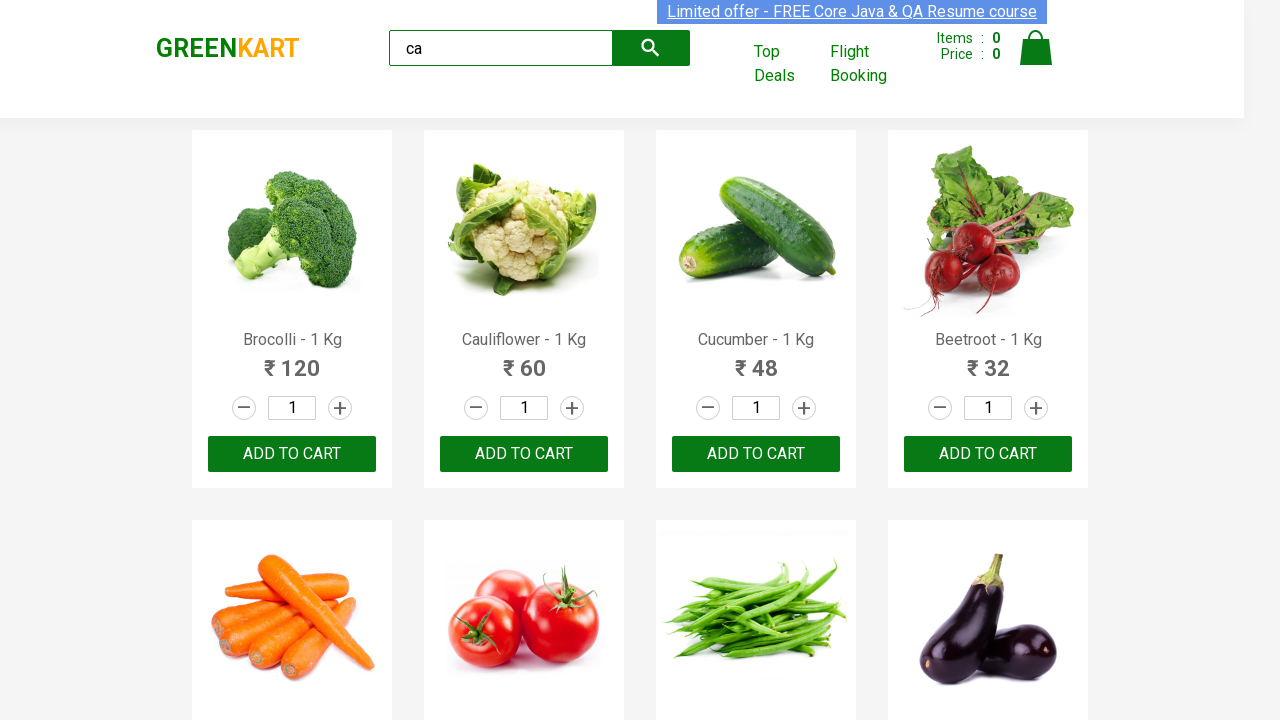

Waited for filtered products to become visible
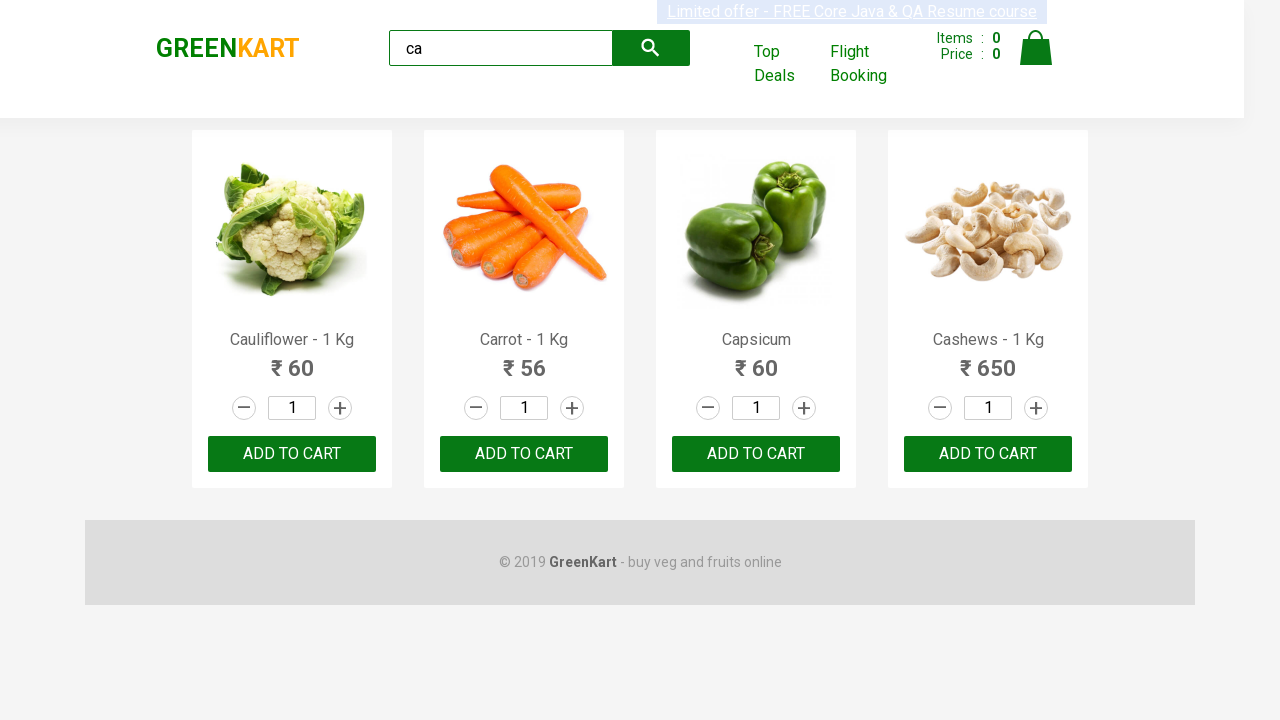

Verified that 4 products are displayed
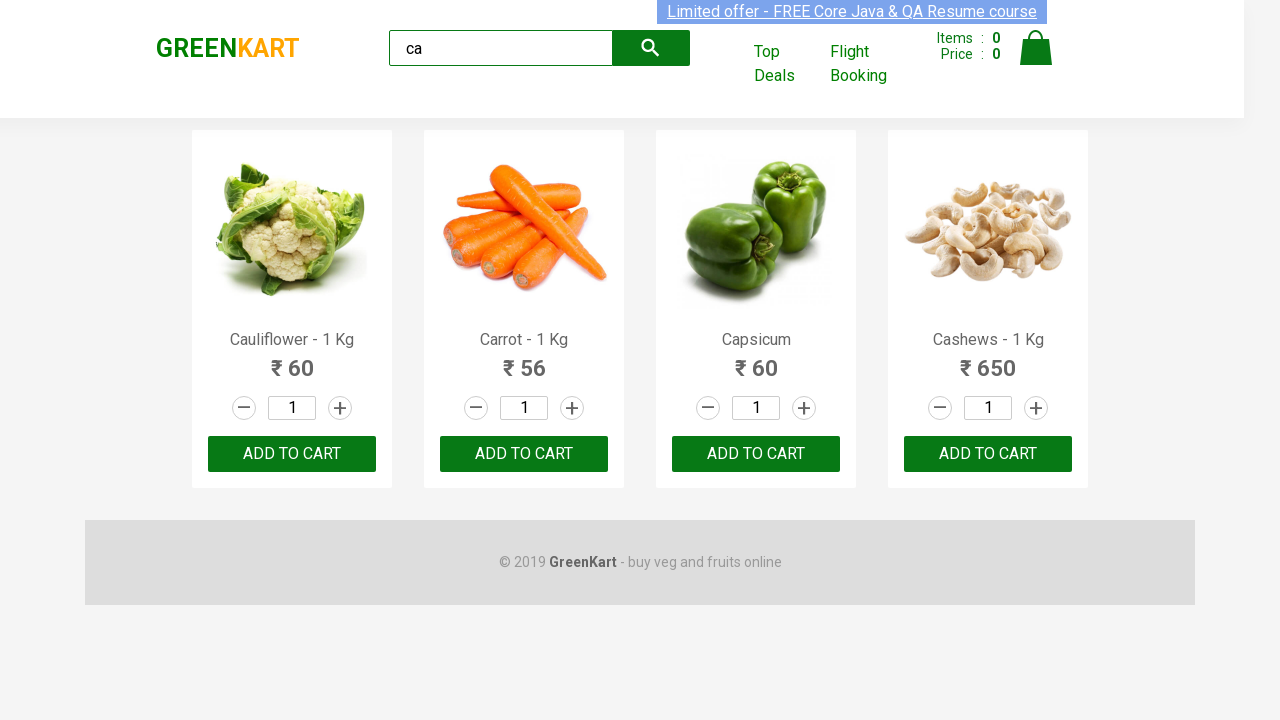

Clicked 'ADD TO CART' on the 3rd product at (756, 454) on .products .product >> nth=2 >> text=ADD TO CART
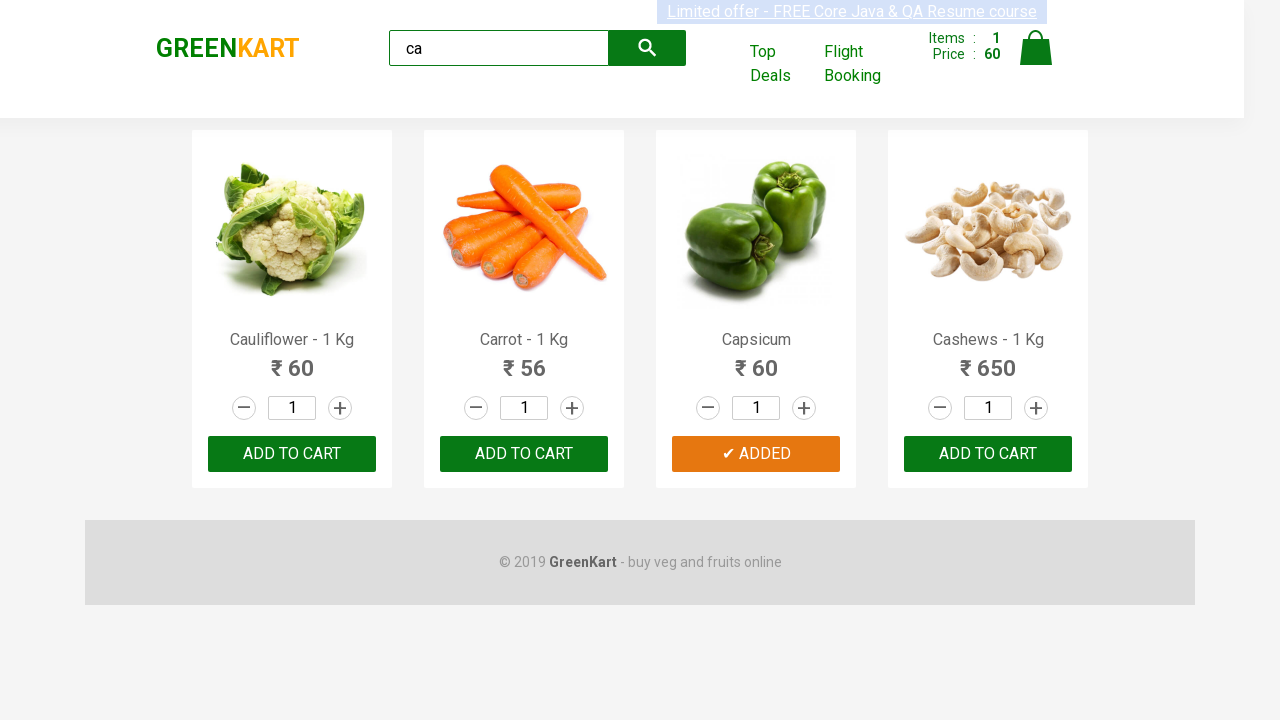

Clicked 'ADD TO CART' for Cashews product at (988, 454) on .products .product >> nth=3 >> button
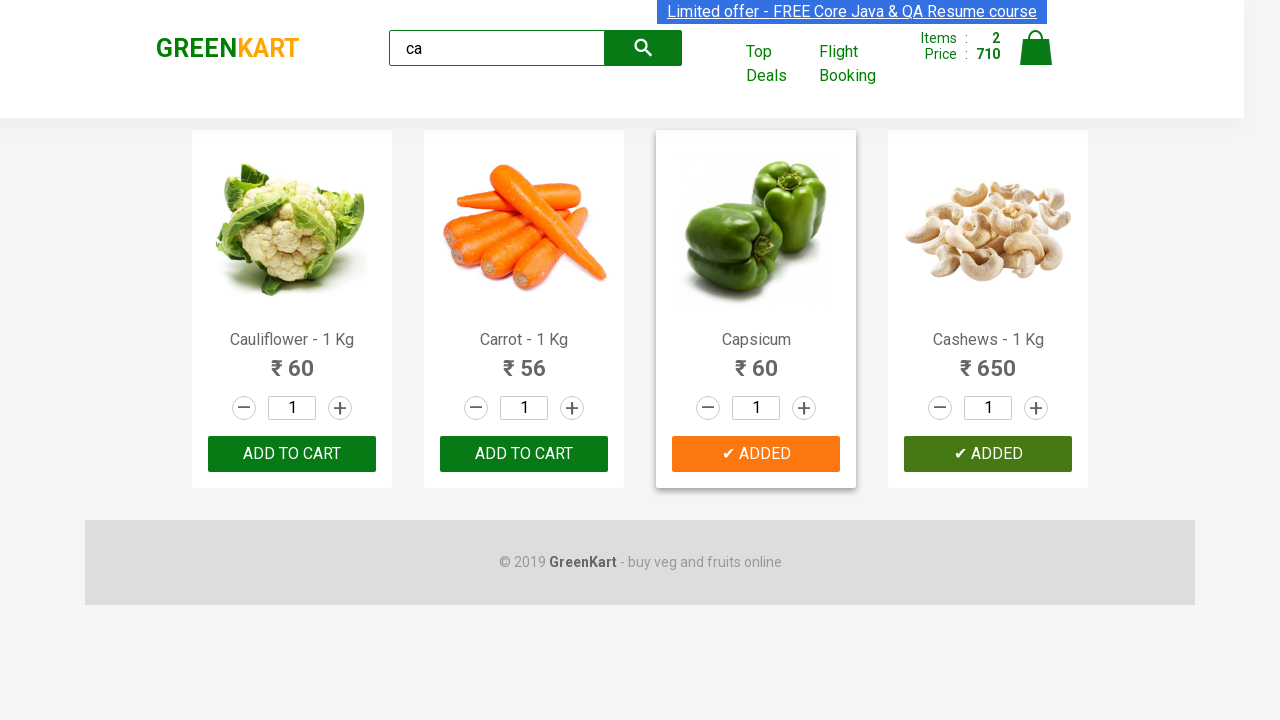

Retrieved brand logo text: GREENKART
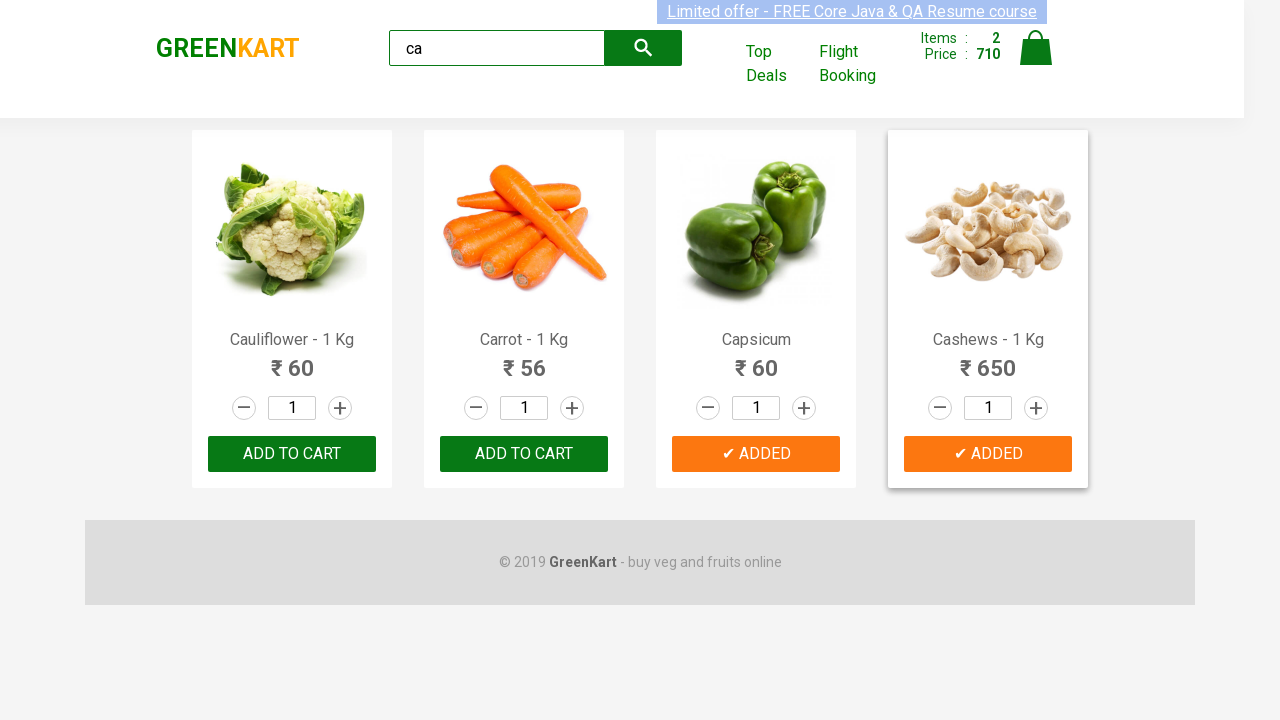

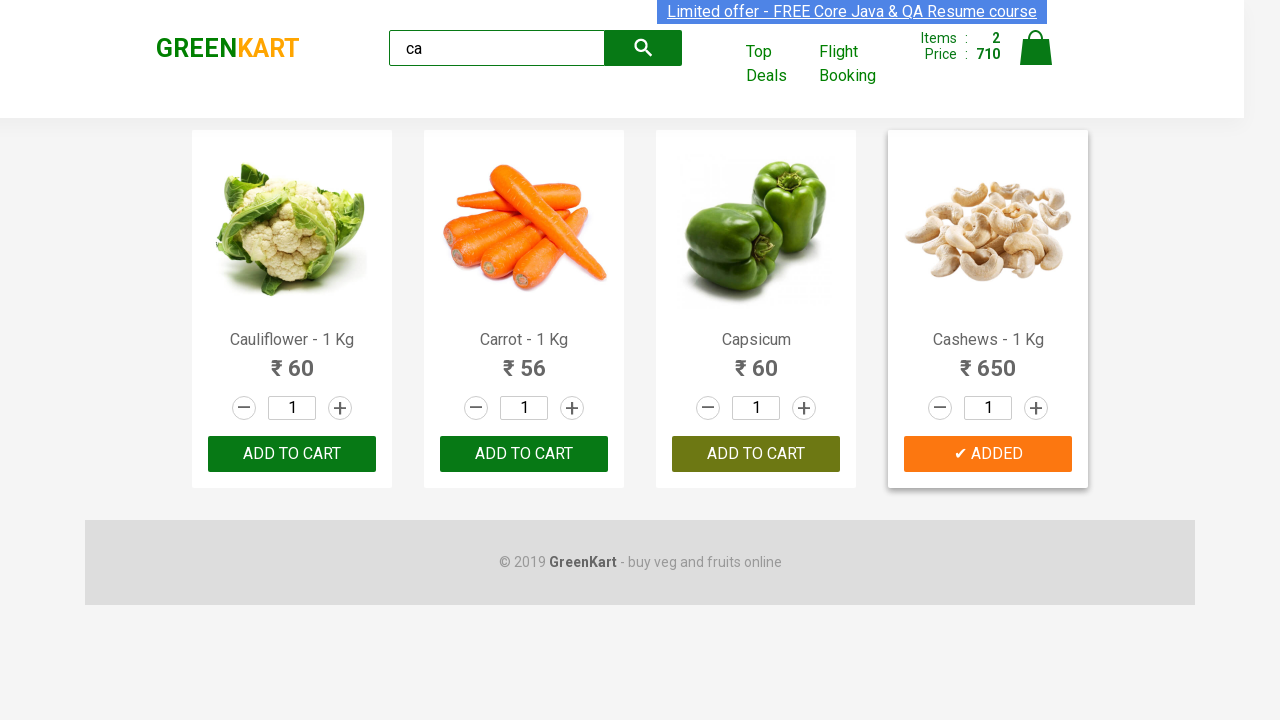